Tests sorting the "Due" column using class-based selectors on table2, verifying ascending sort order

Starting URL: http://the-internet.herokuapp.com/tables

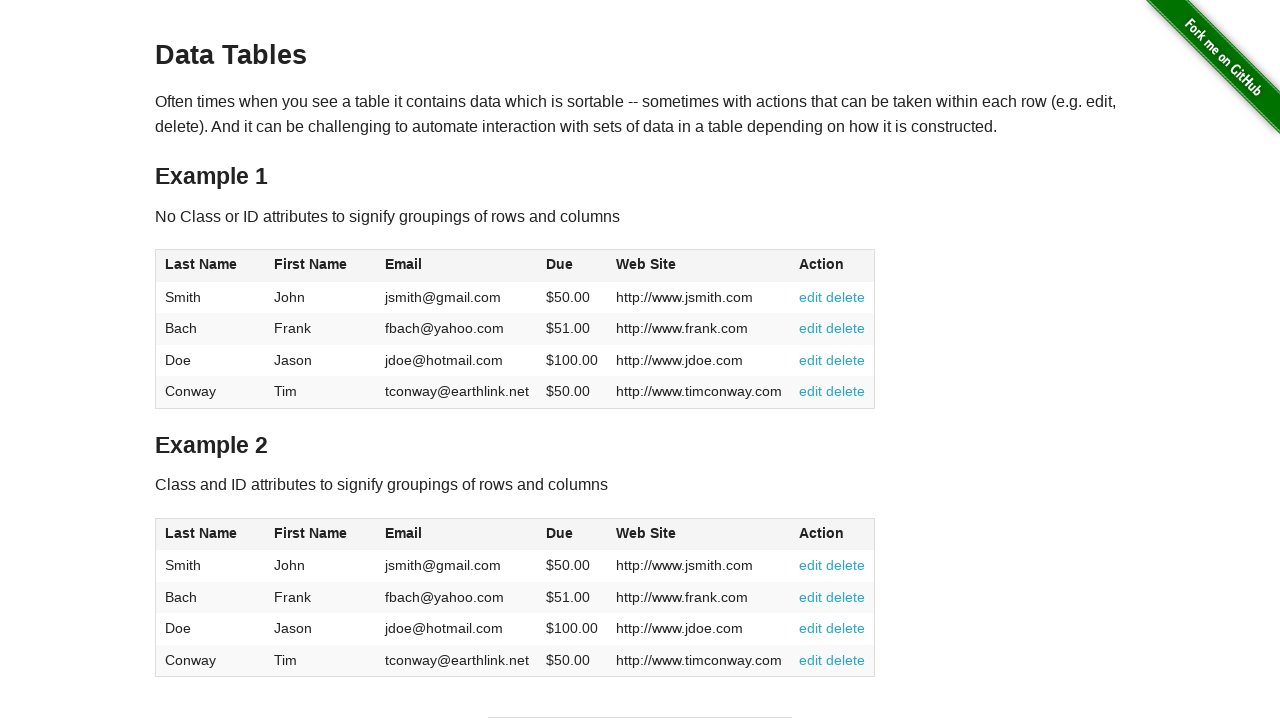

Clicked Due column header in table2 to sort at (560, 533) on #table2 thead .dues
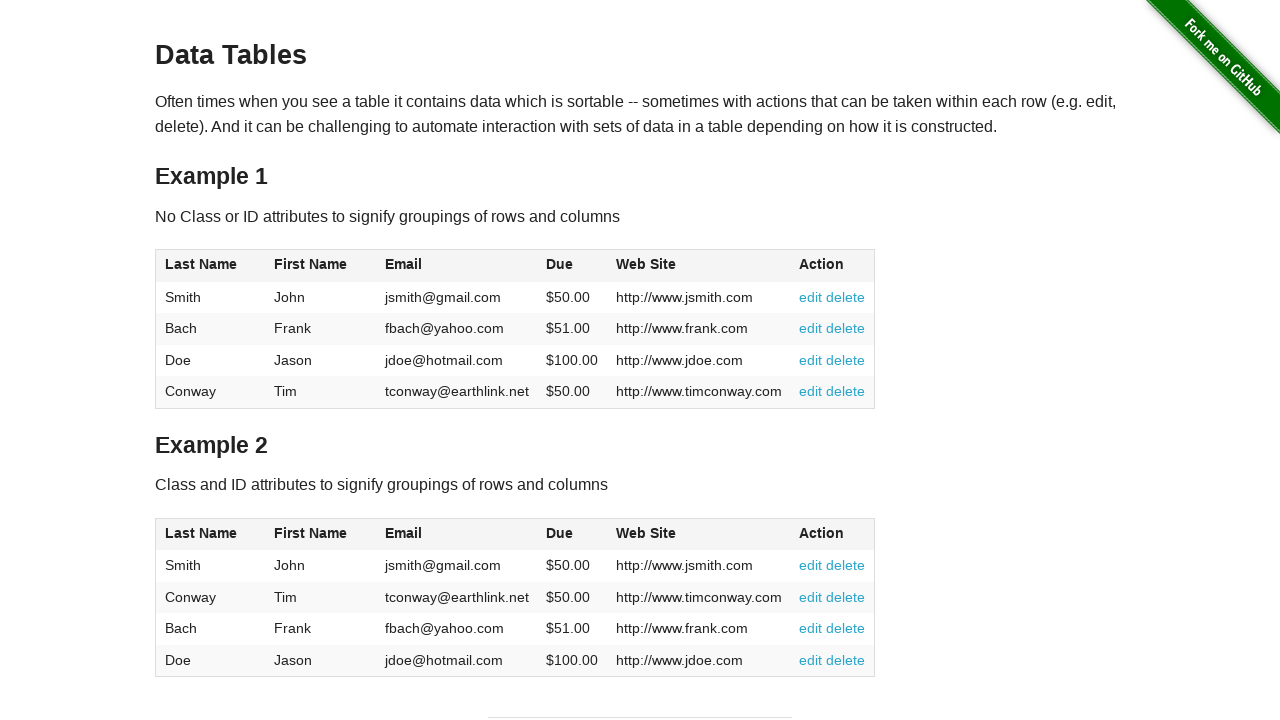

Waited for table2 to be sorted and rendered
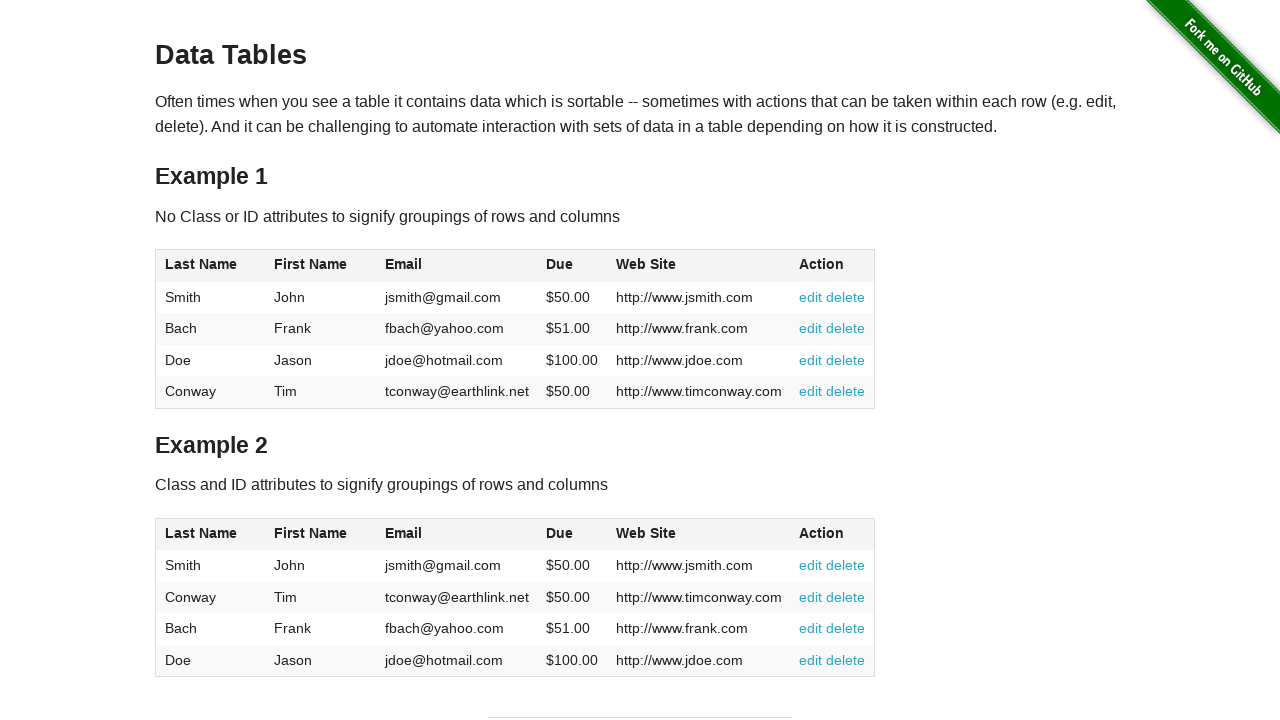

Retrieved all due values from table2
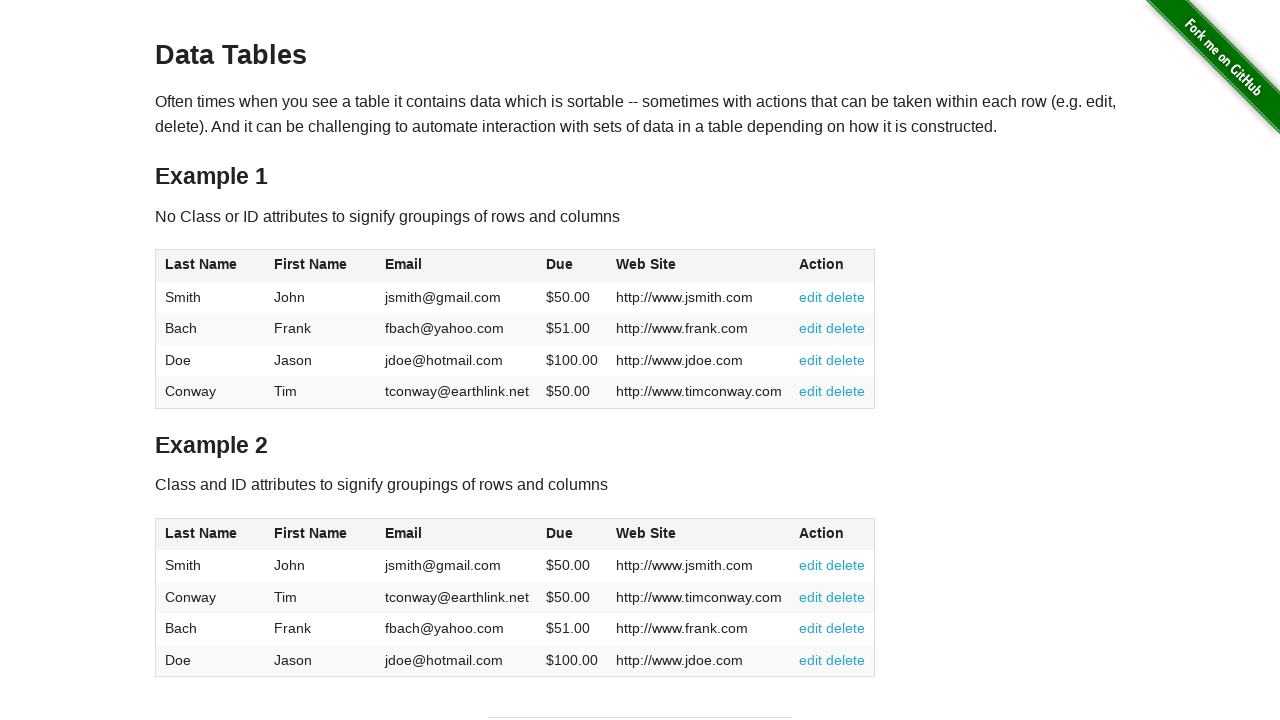

Converted due values to floats for comparison
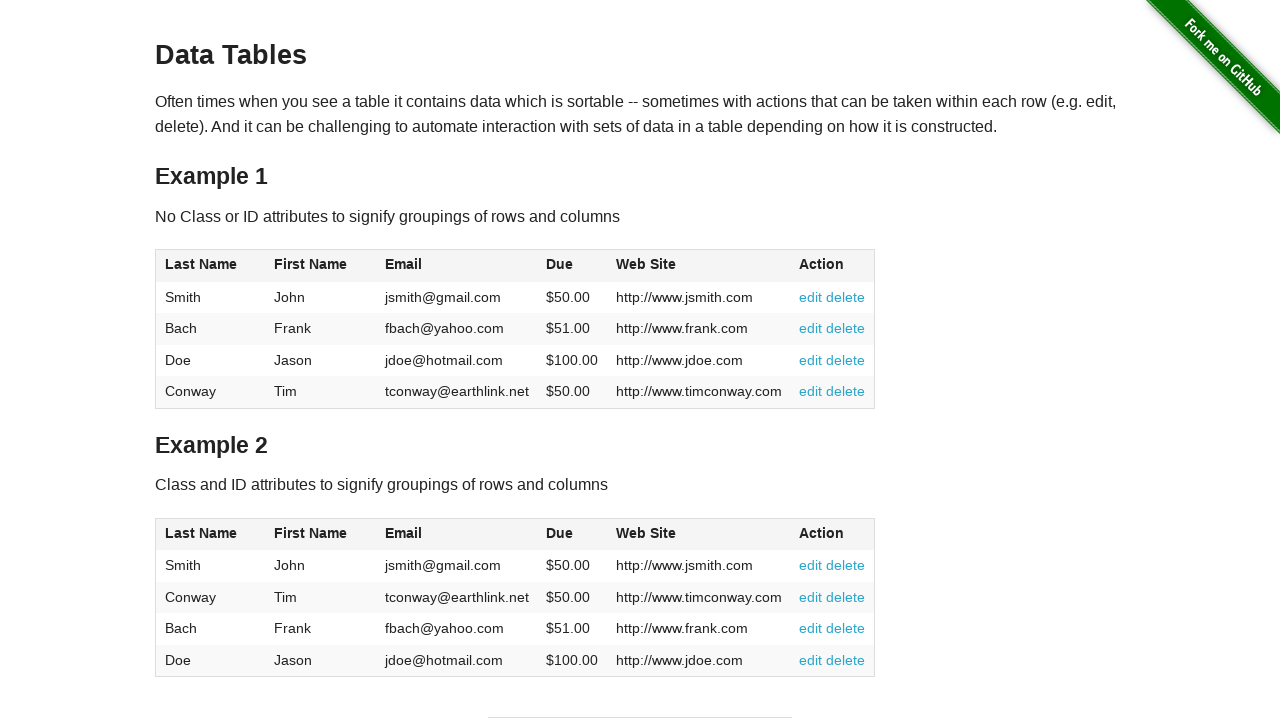

Verified that dues are sorted in ascending order
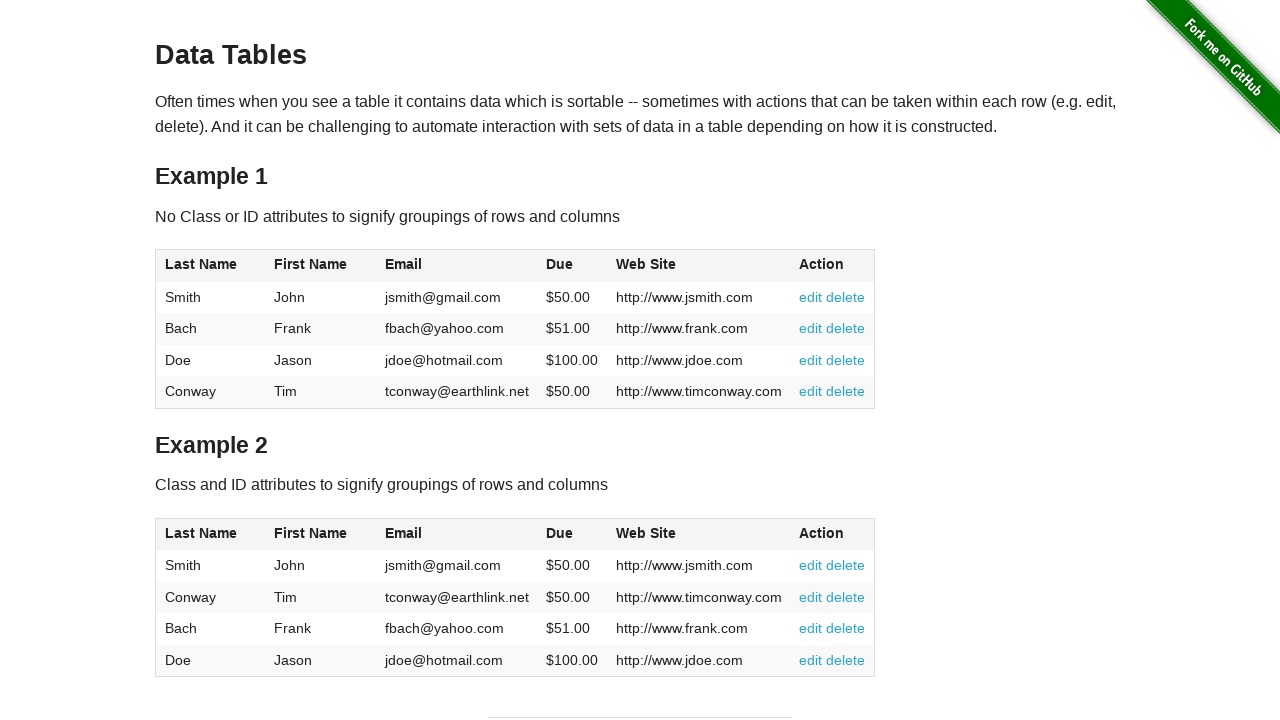

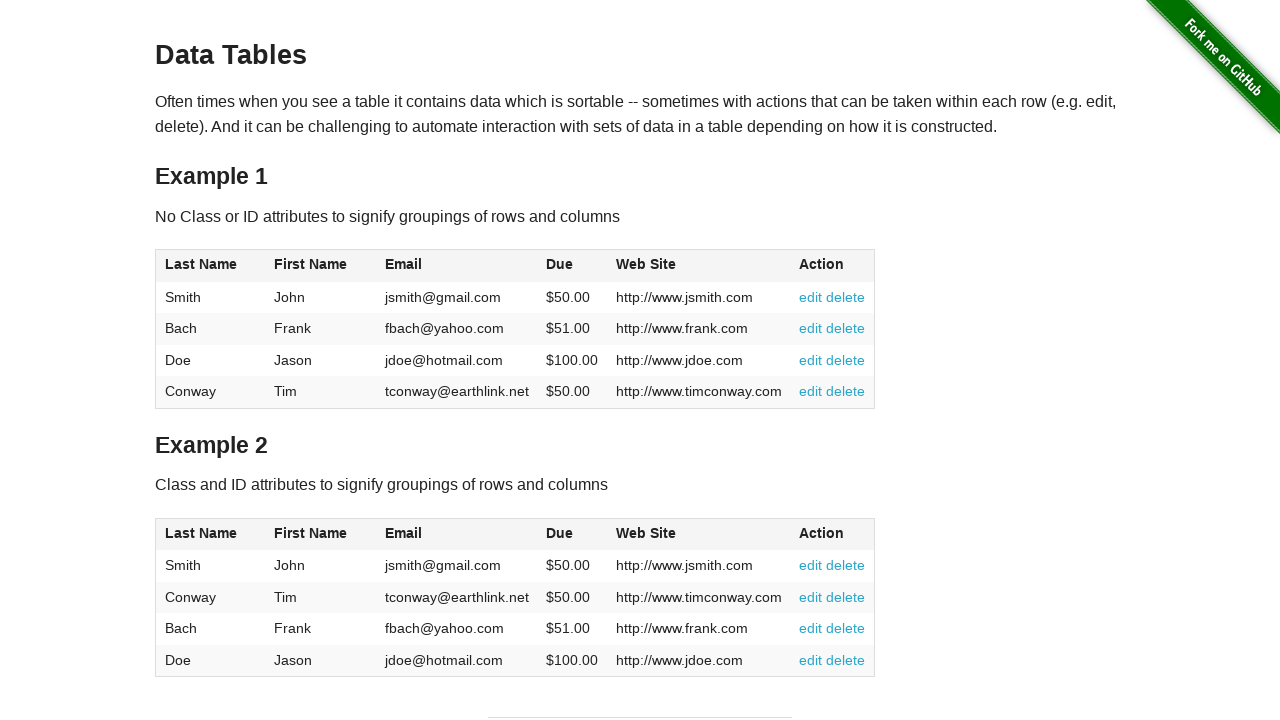